Tests the signup form on bimileap.com by filling out name, email, password, selecting a birthdate from a date picker, choosing a country and gender, agreeing to terms, and submitting the registration form.

Starting URL: https://www.bimileap.com/signup

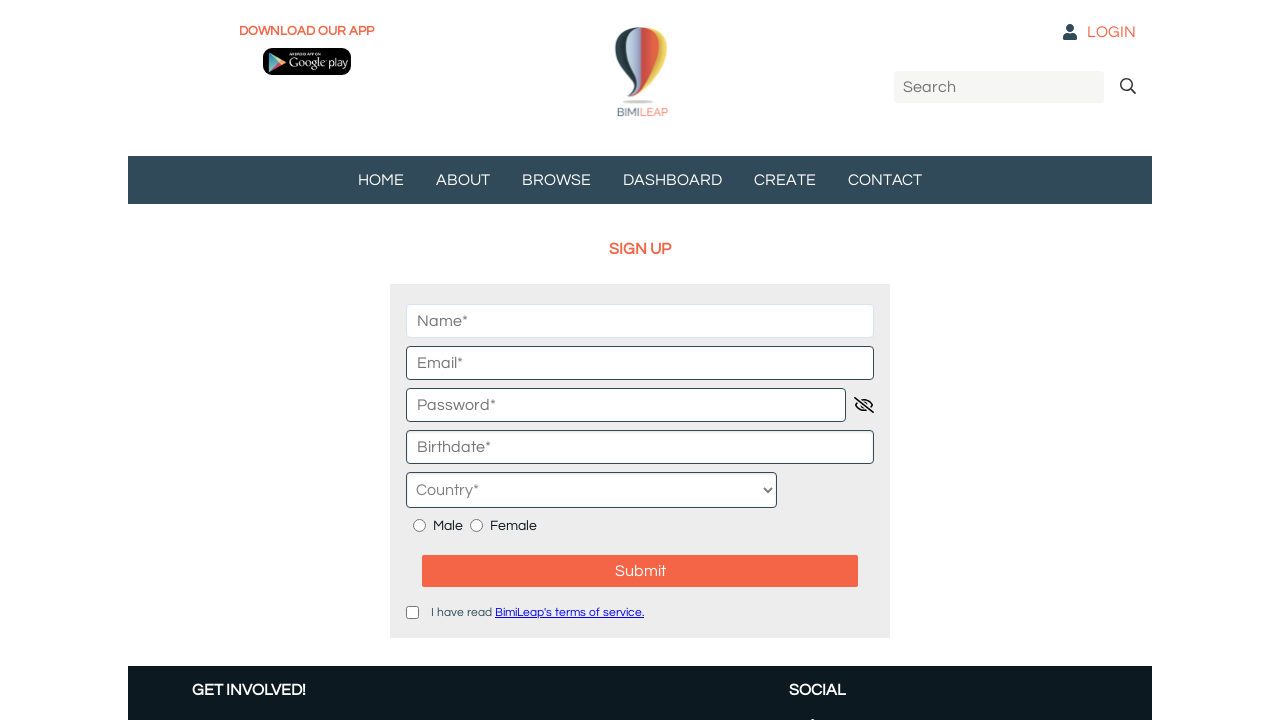

Filled name field with 'Jordan Mitchell' on input[placeholder="Name*"]
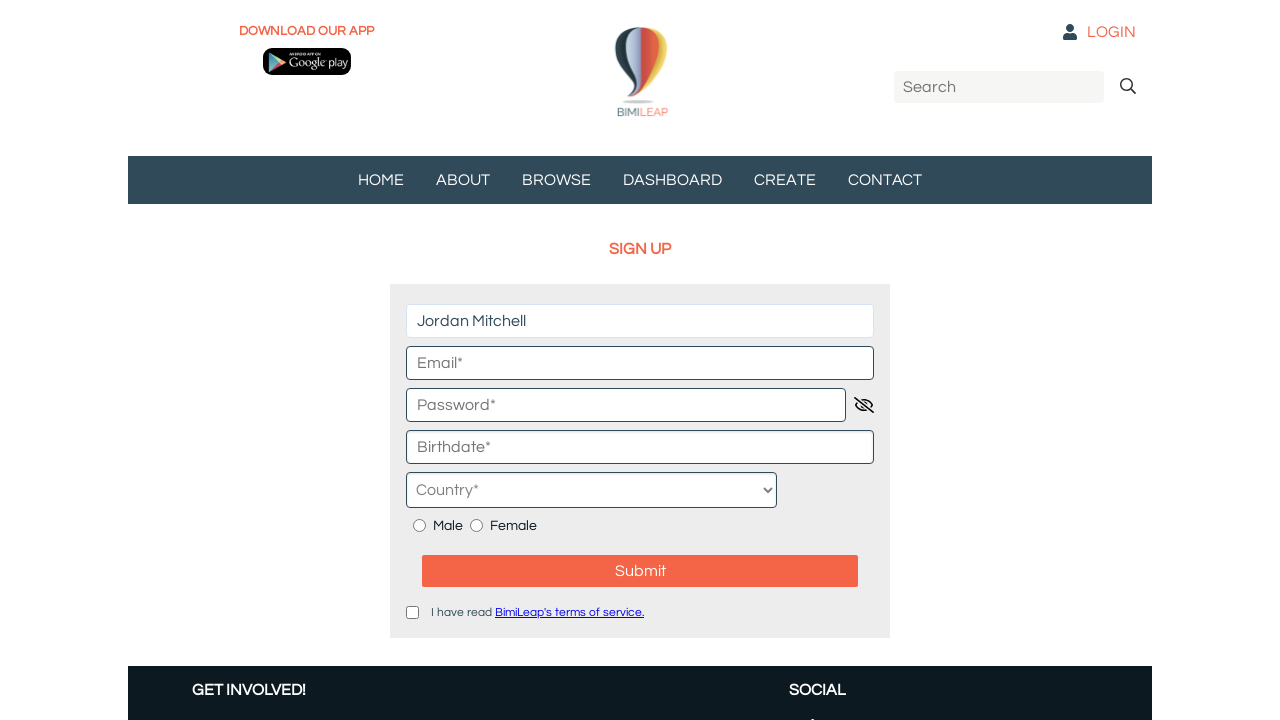

Filled email field with 'jordan.mitchell847@example.com' on input[placeholder="Email*"]
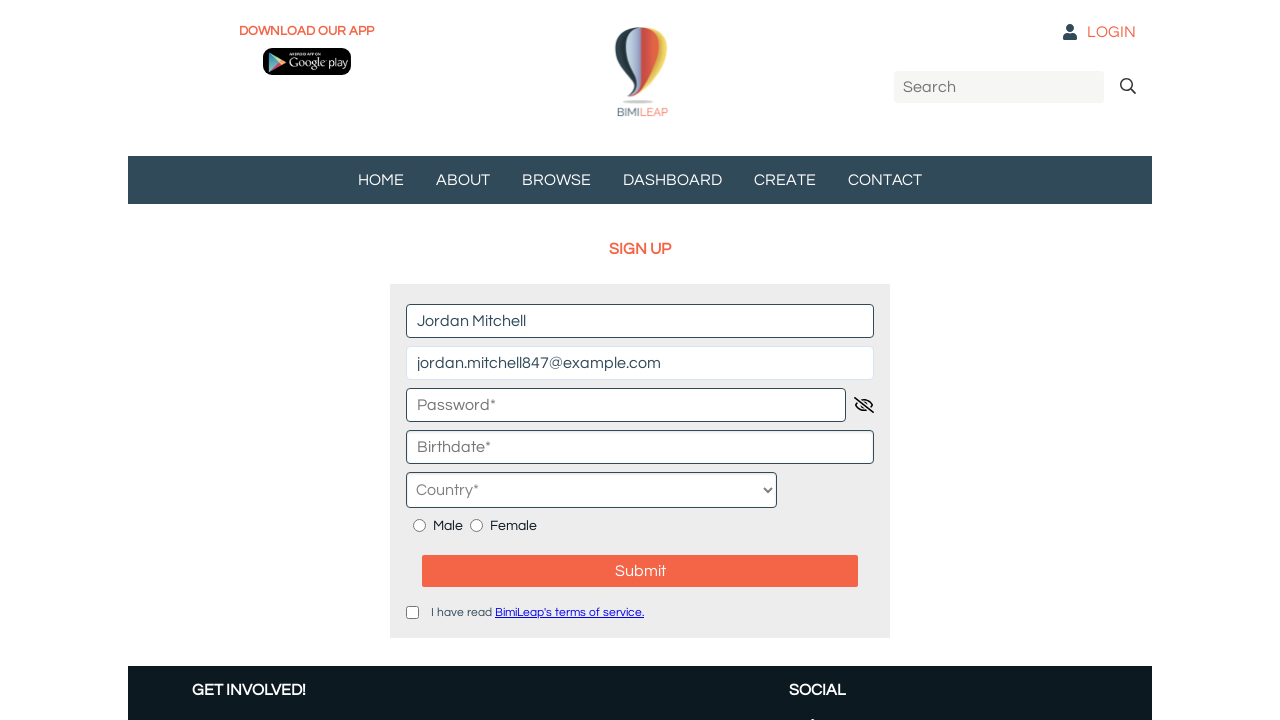

Filled password field with 'SecurePass2024!' on input[placeholder="Password*"]
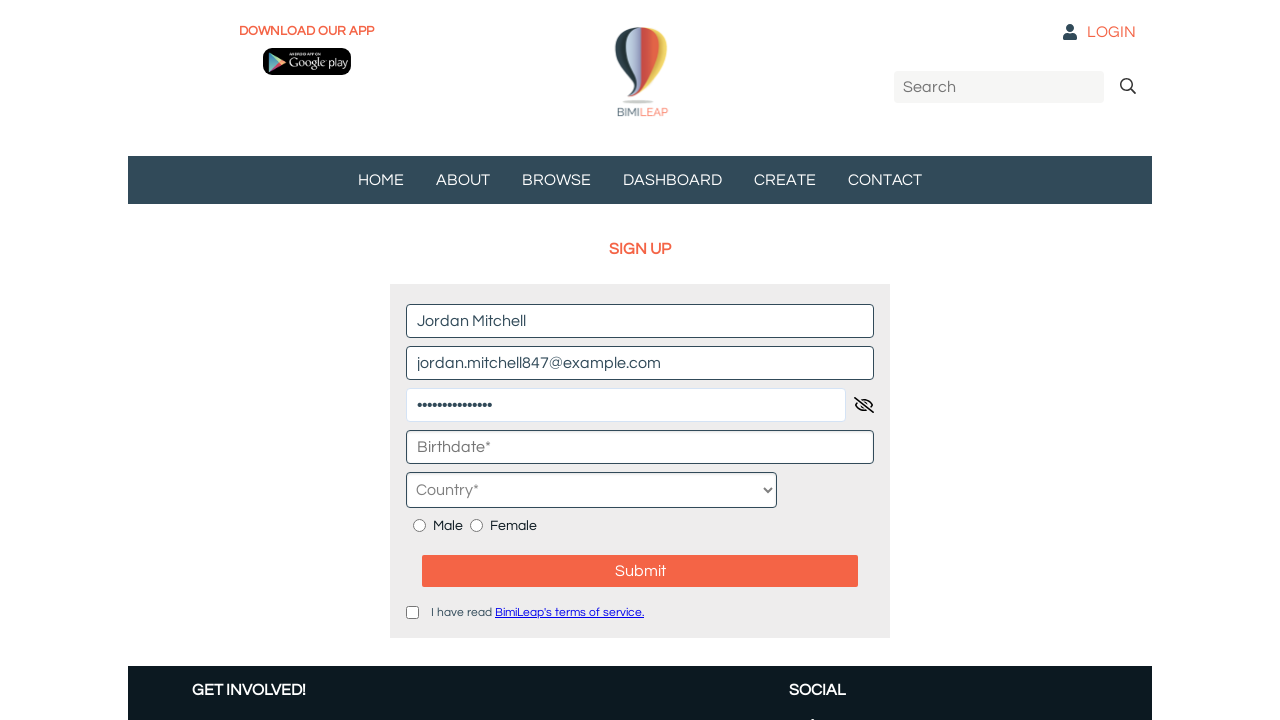

Clicked on birthdate field to open date picker at (640, 447) on input[placeholder="Birthdate*"]
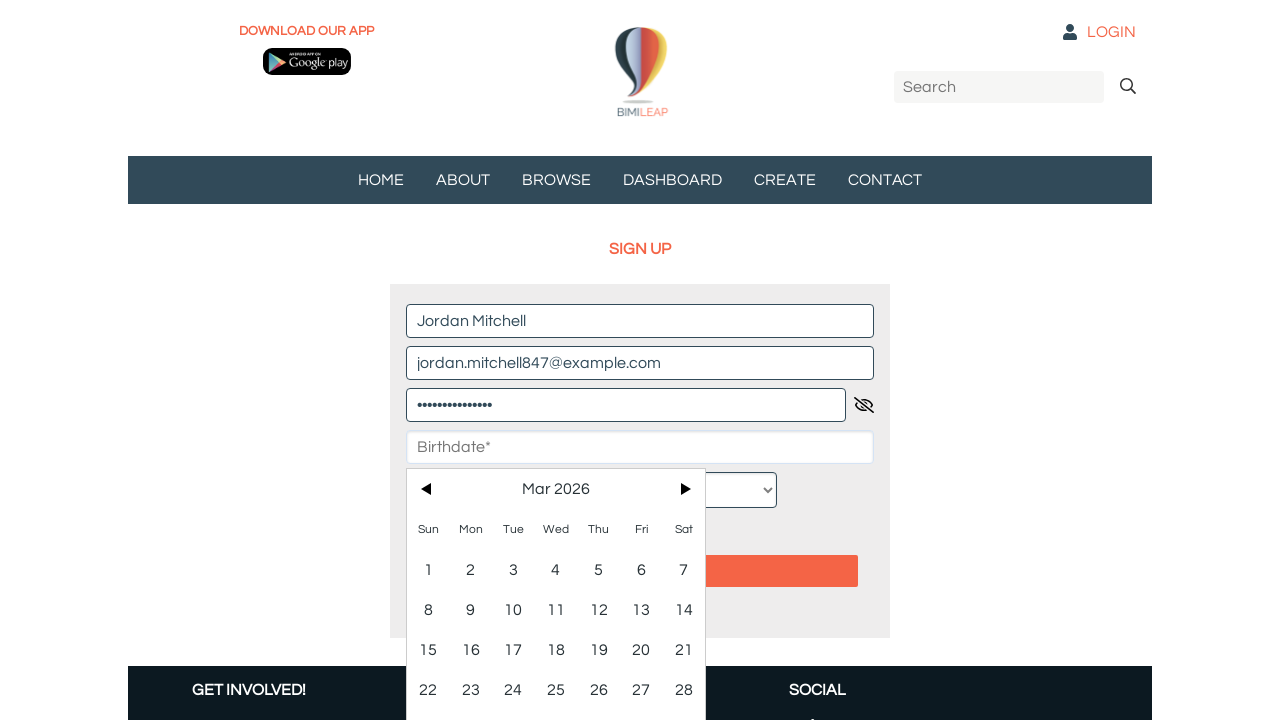

Waited 1000ms for date picker to load
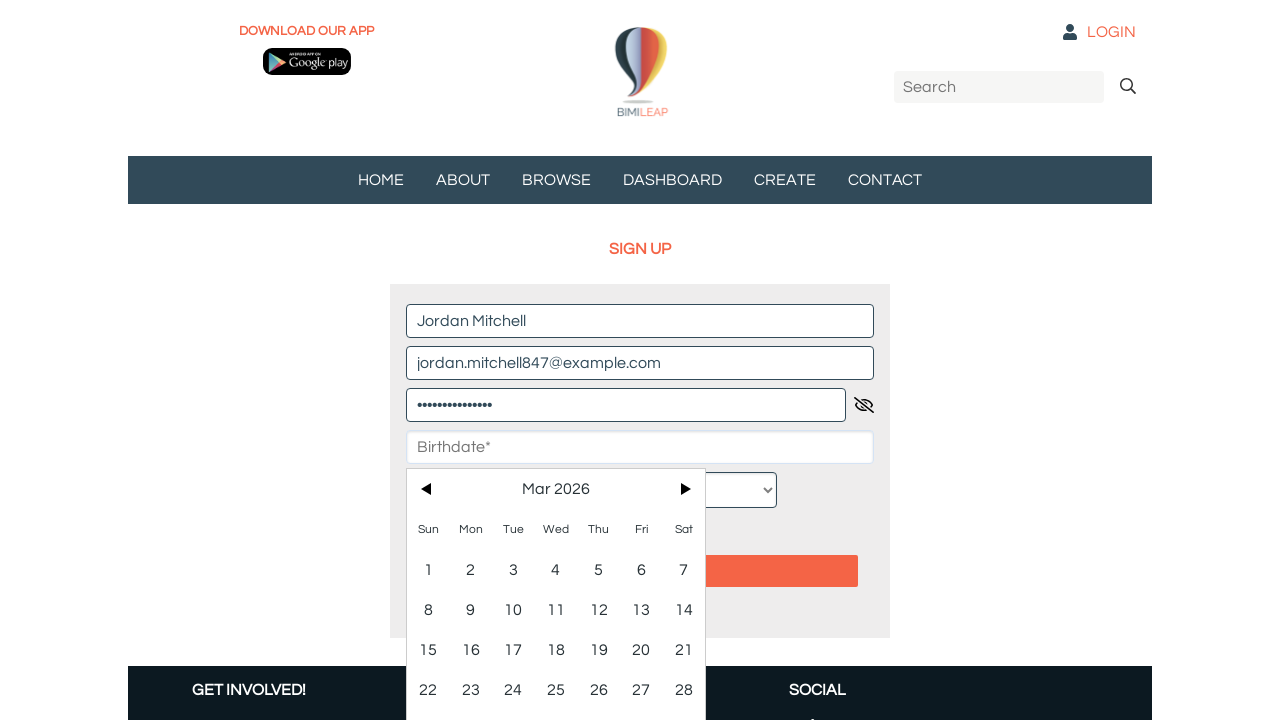

Selected a random day from date picker: 3
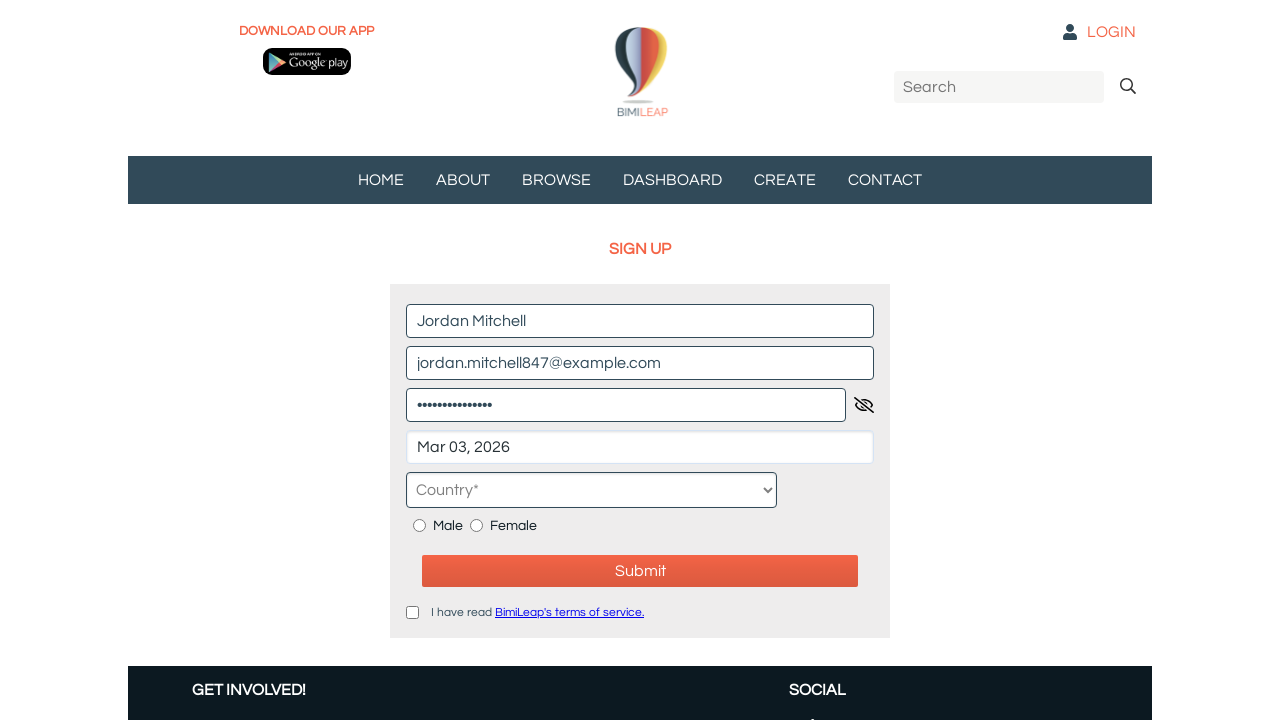

Selected 'United States' from country dropdown on select.country-placeholder
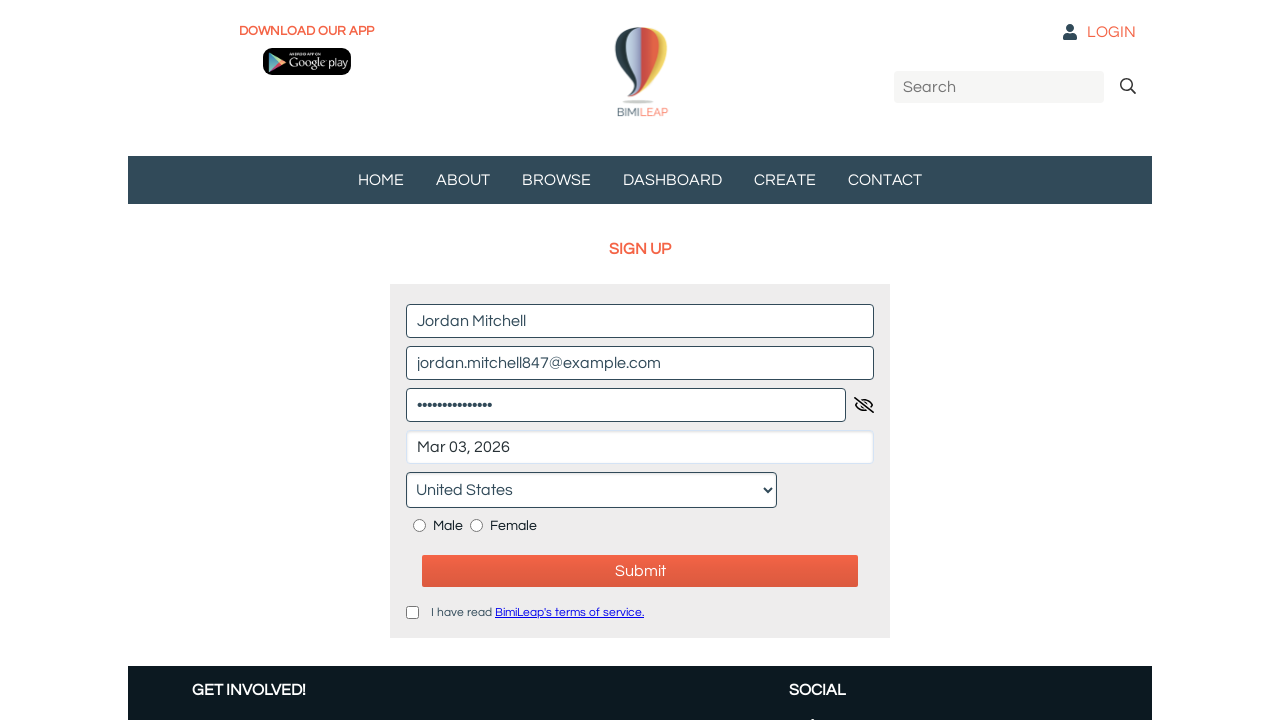

Selected 'Male' gender radio button at (420, 526) on input[type="radio"]#male
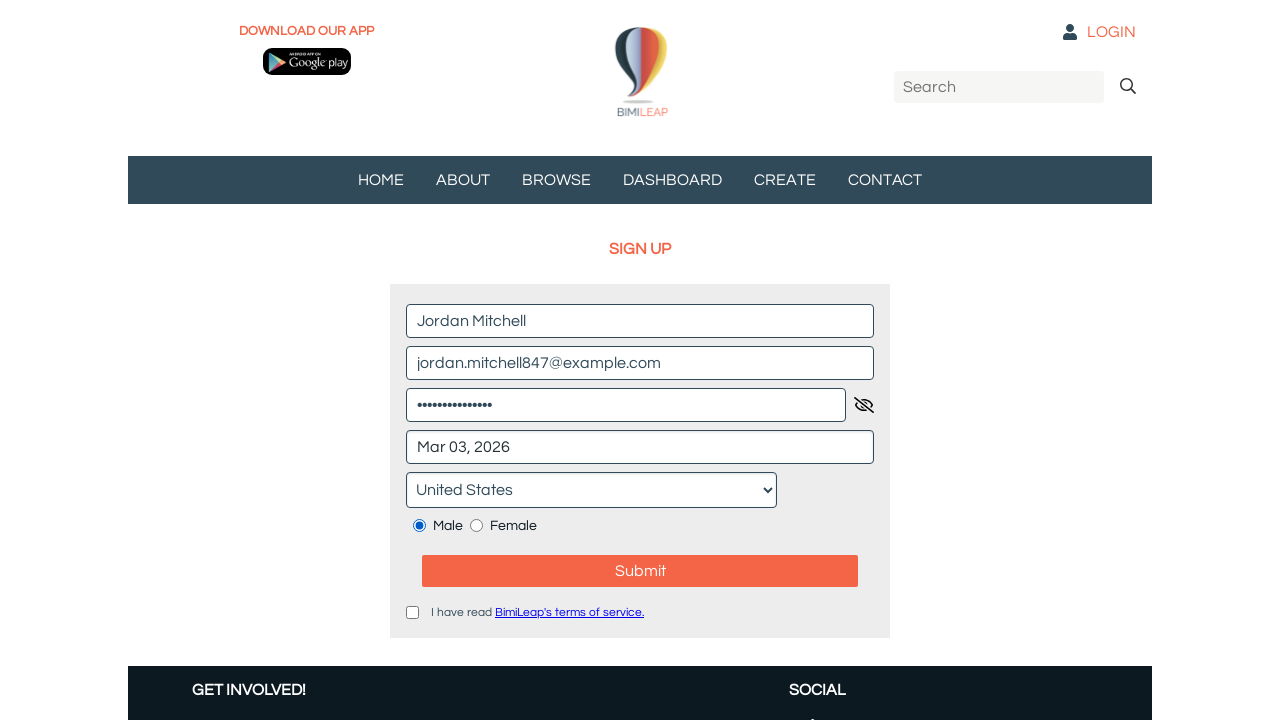

Checked the terms of service agreement checkbox at (412, 613) on input[type="checkbox"]#agree
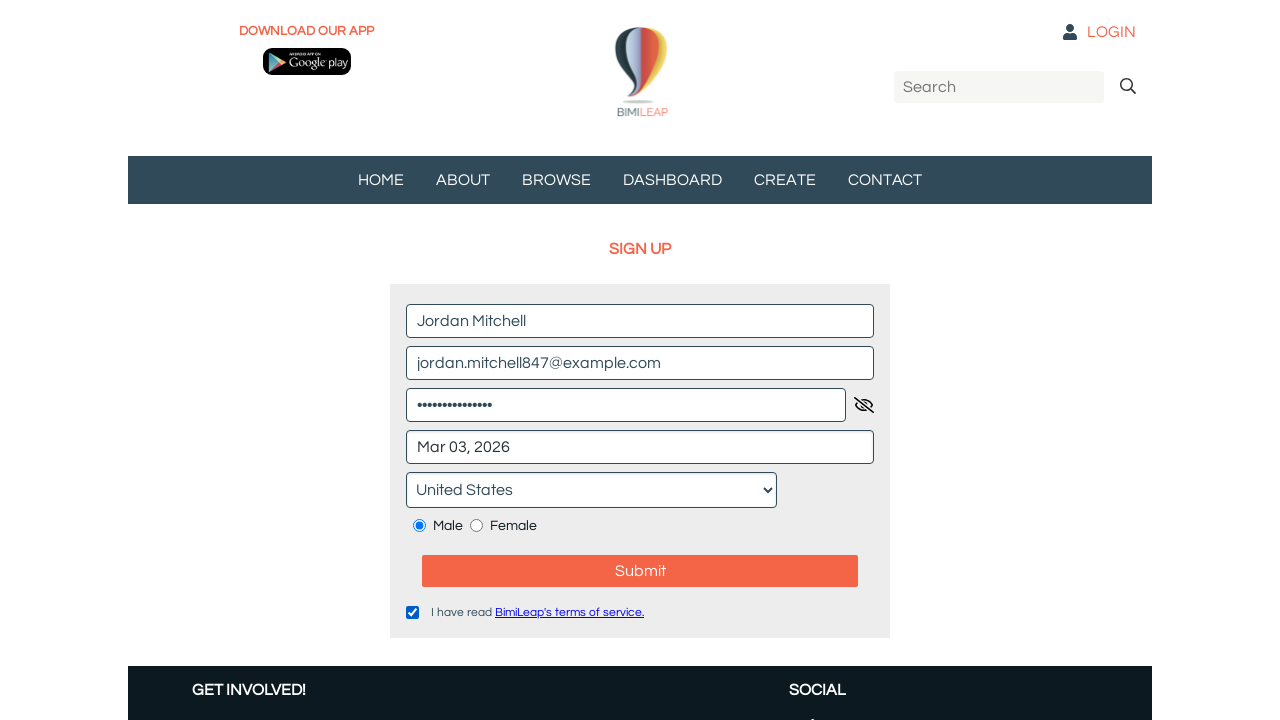

Clicked the registration submit button at (640, 571) on button[type="submit"].pure-button.bigmi-wide-button.bigmi-red-2-button
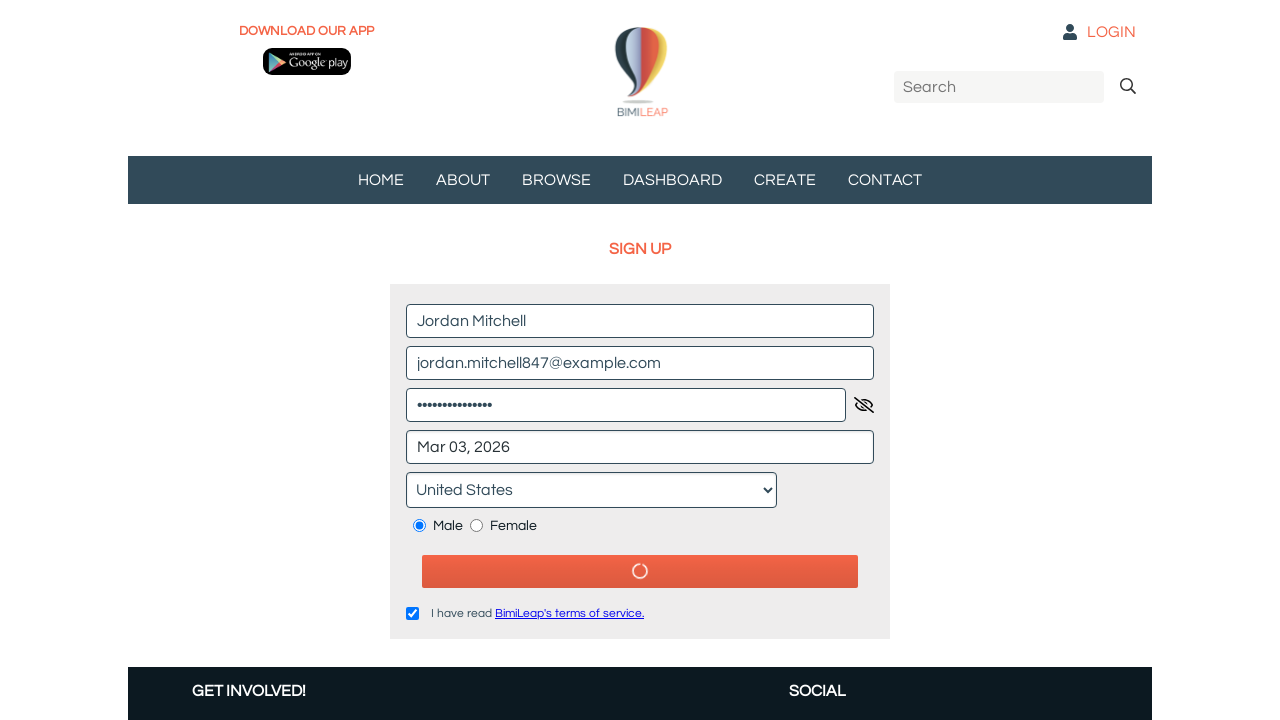

Waited 3000ms for form submission to complete
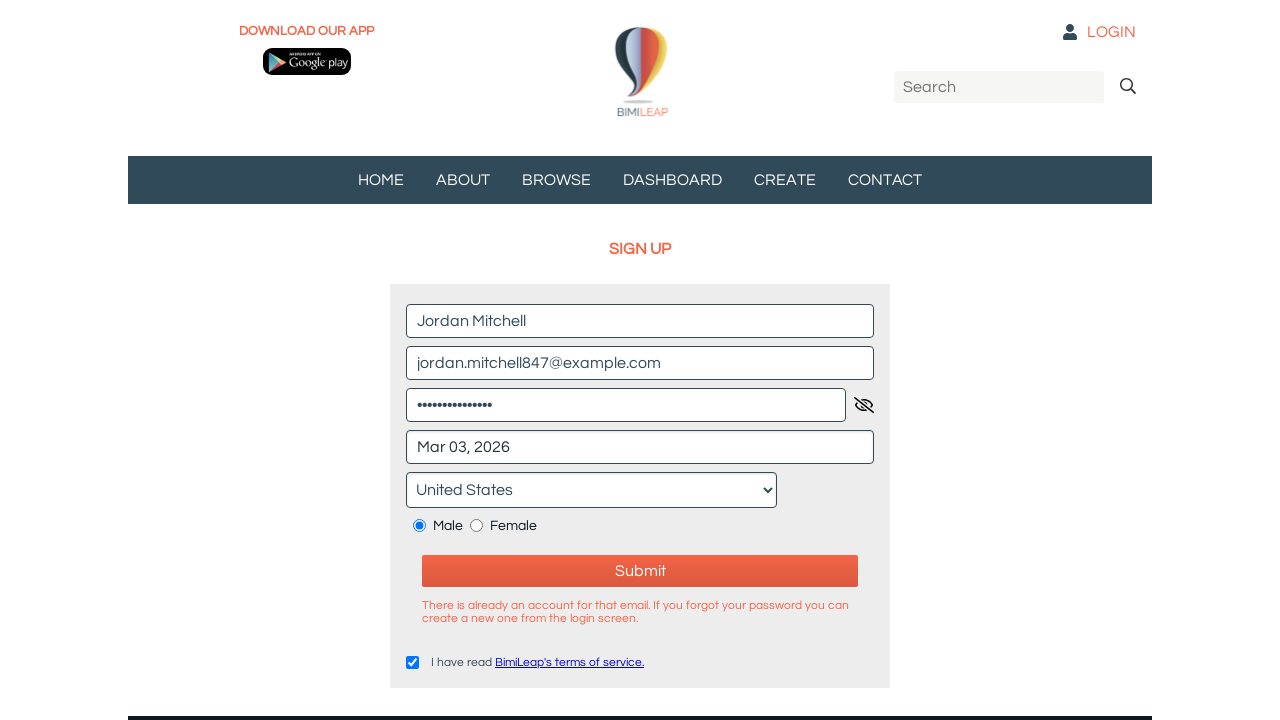

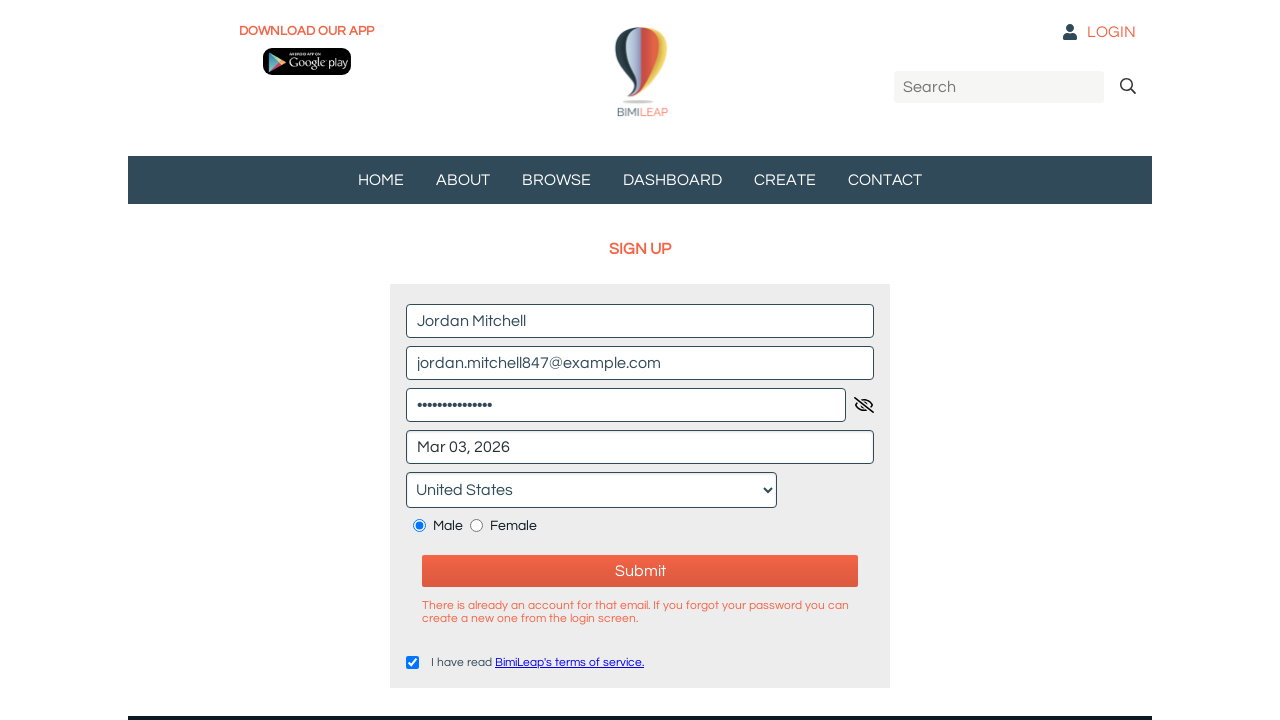